Tests adding a product to the shopping cart by selecting an item and clicking add to cart button

Starting URL: https://www.demoblaze.com/

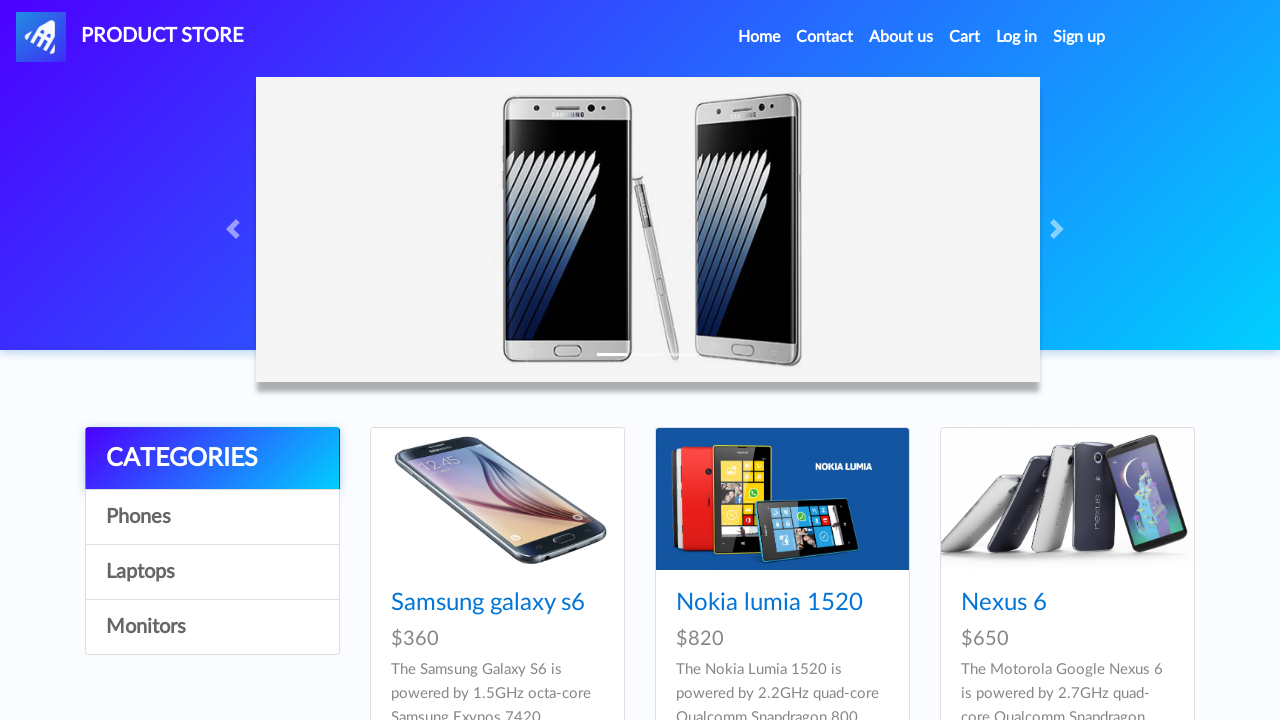

Clicked on first product image to view product details at (497, 499) on .card-img-top
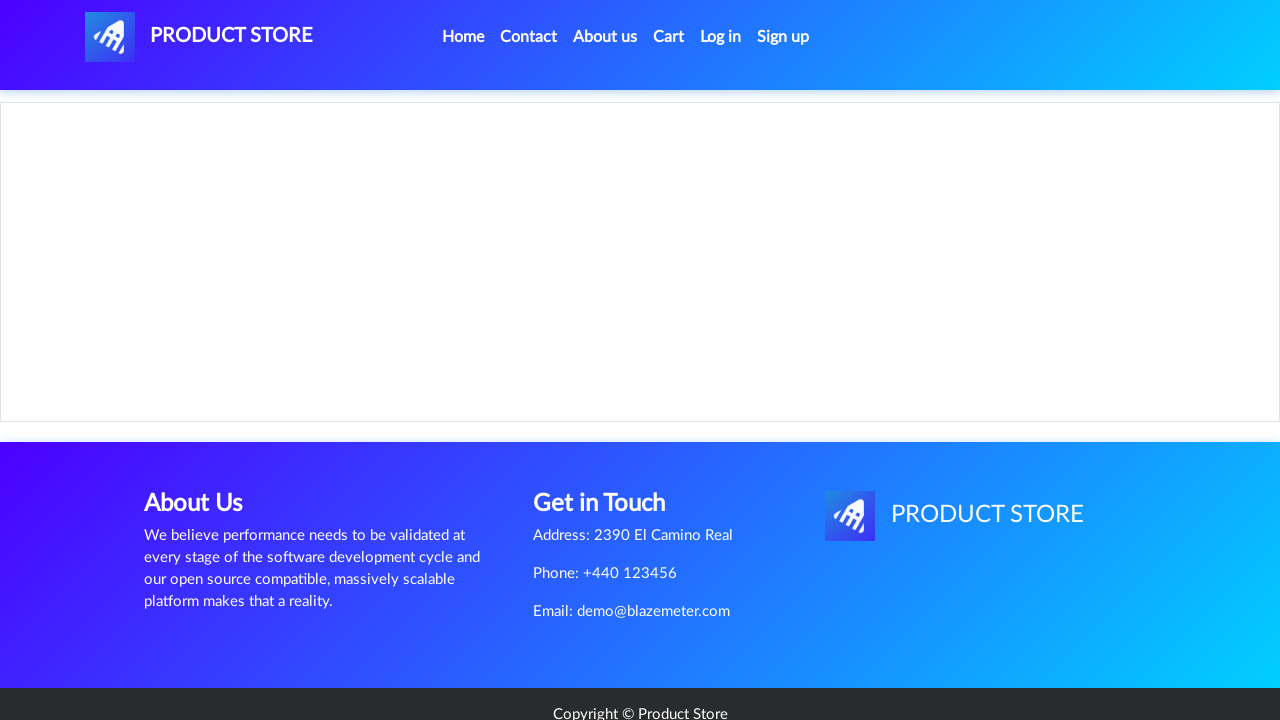

Waited 2 seconds for product details page to load
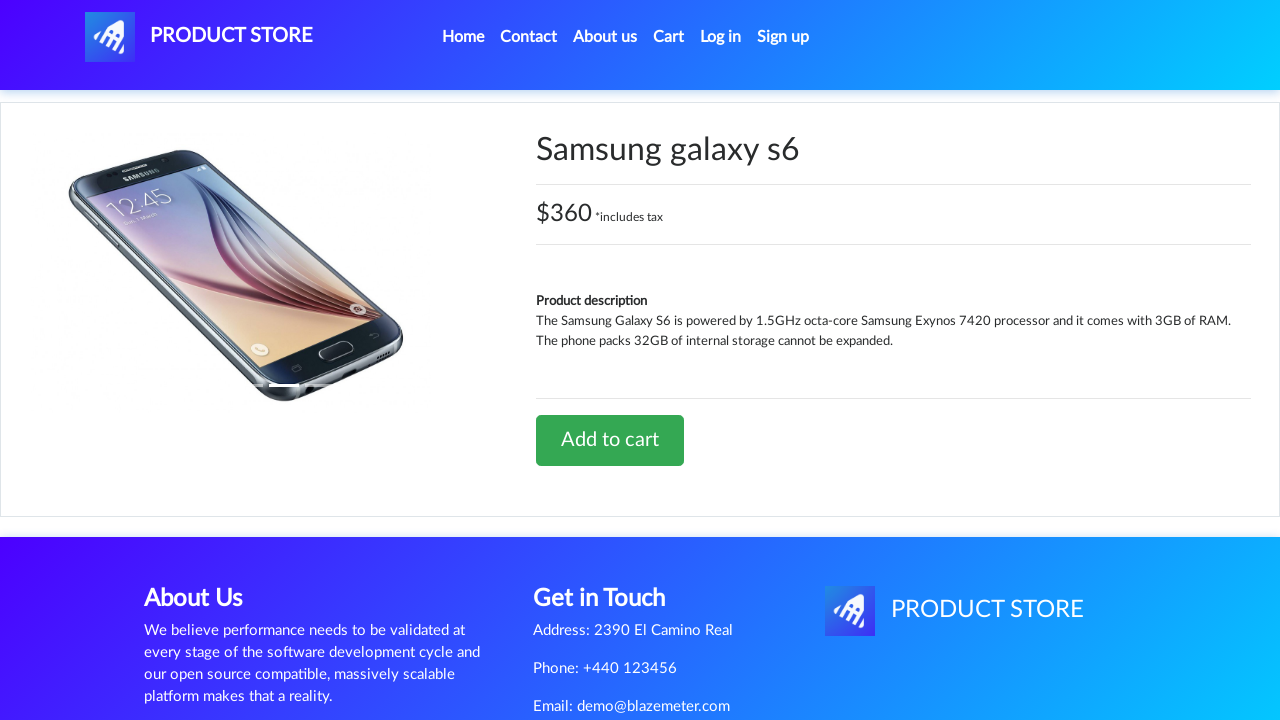

Clicked Add to Cart button at (610, 440) on #tbodyid > div.row > div > a
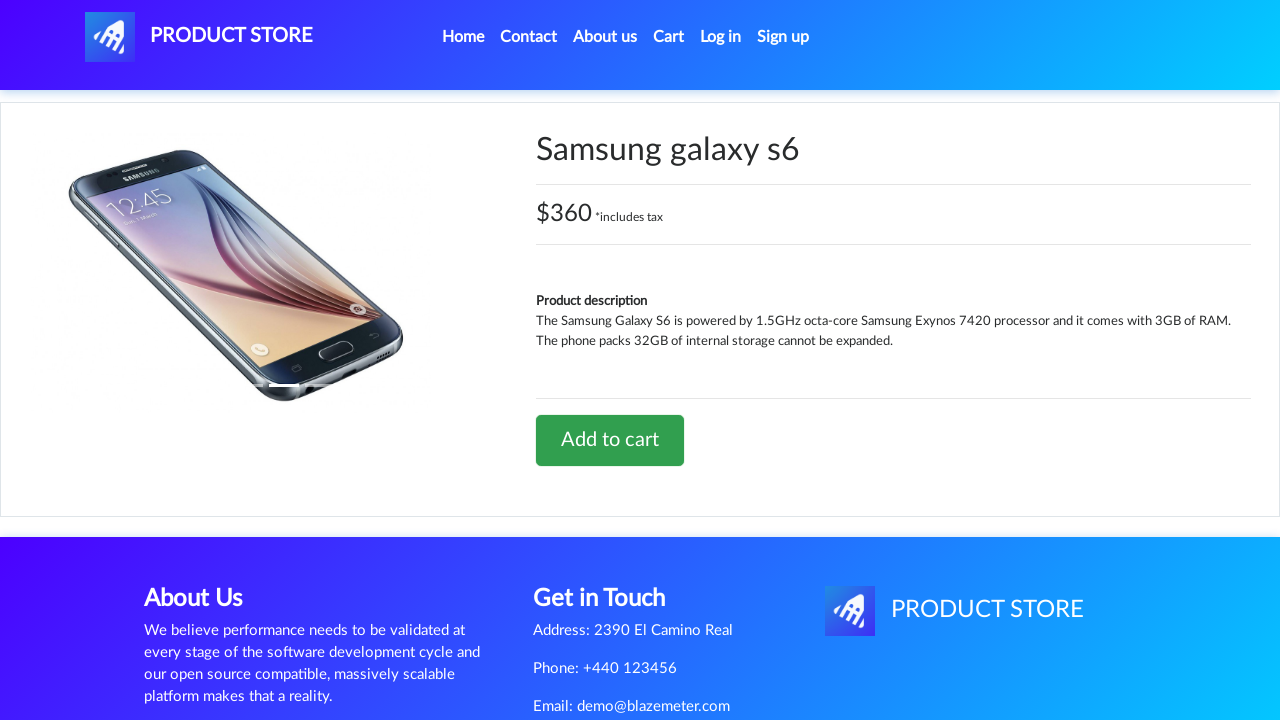

Waited 2 seconds for add to cart action to complete
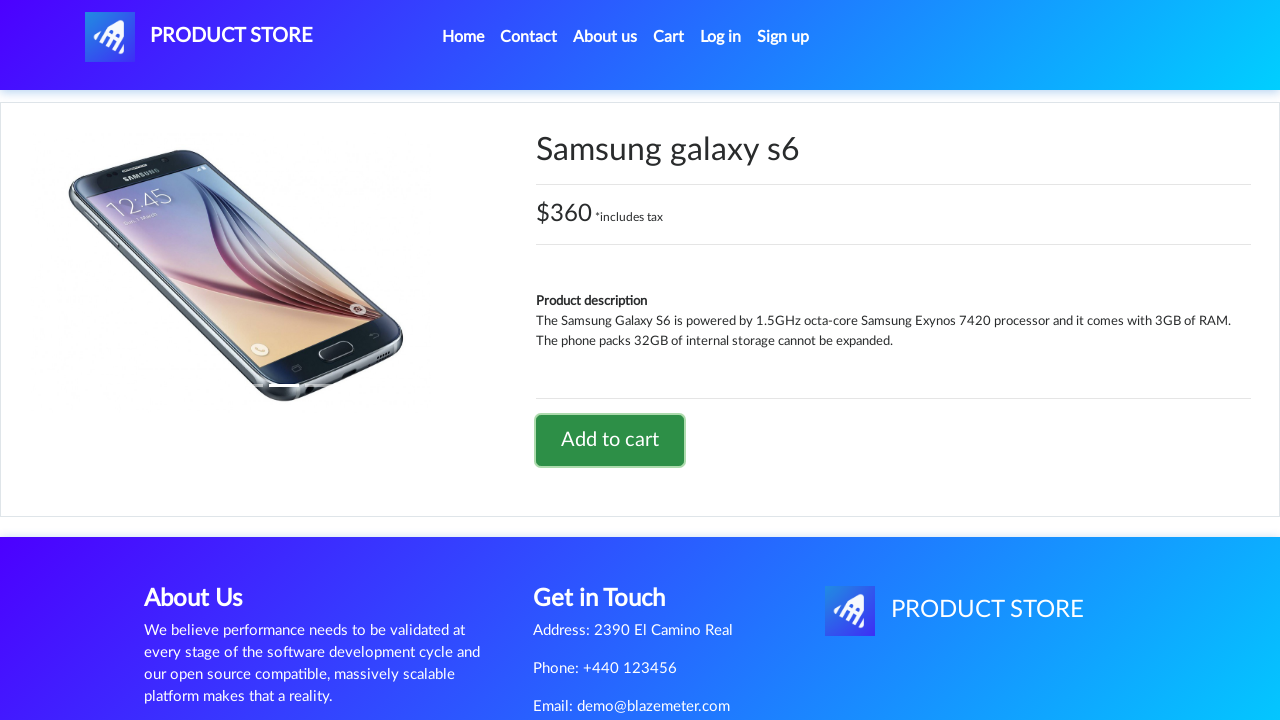

Set up dialog handler to accept product added confirmation
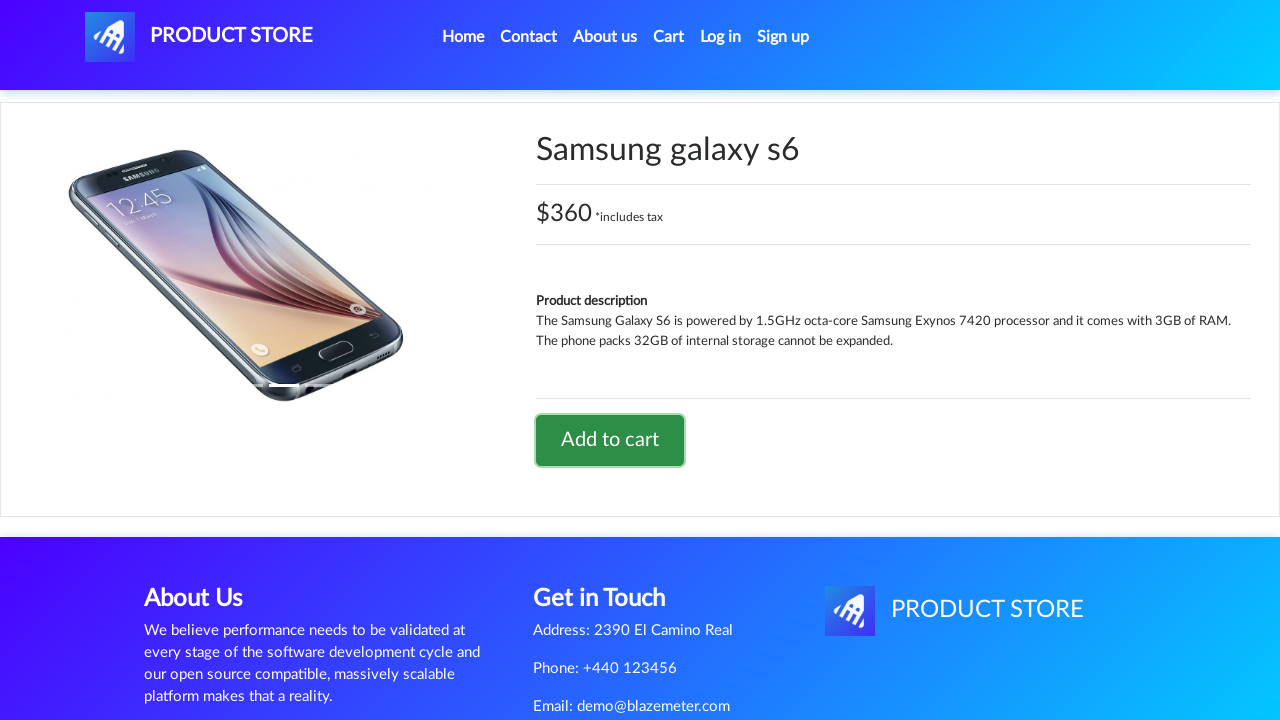

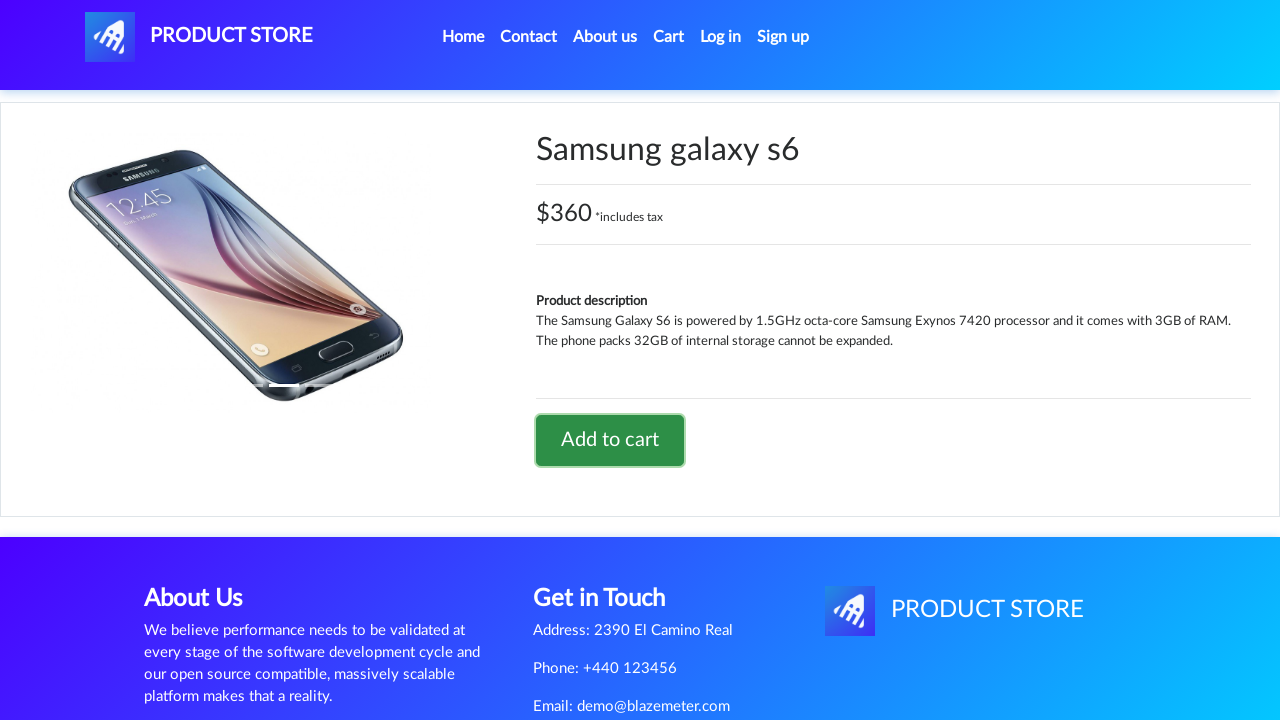